Tests search with partial word and verifies "Nothing is found" message appears

Starting URL: https://www.sharelane.com/cgi-bin/main.py

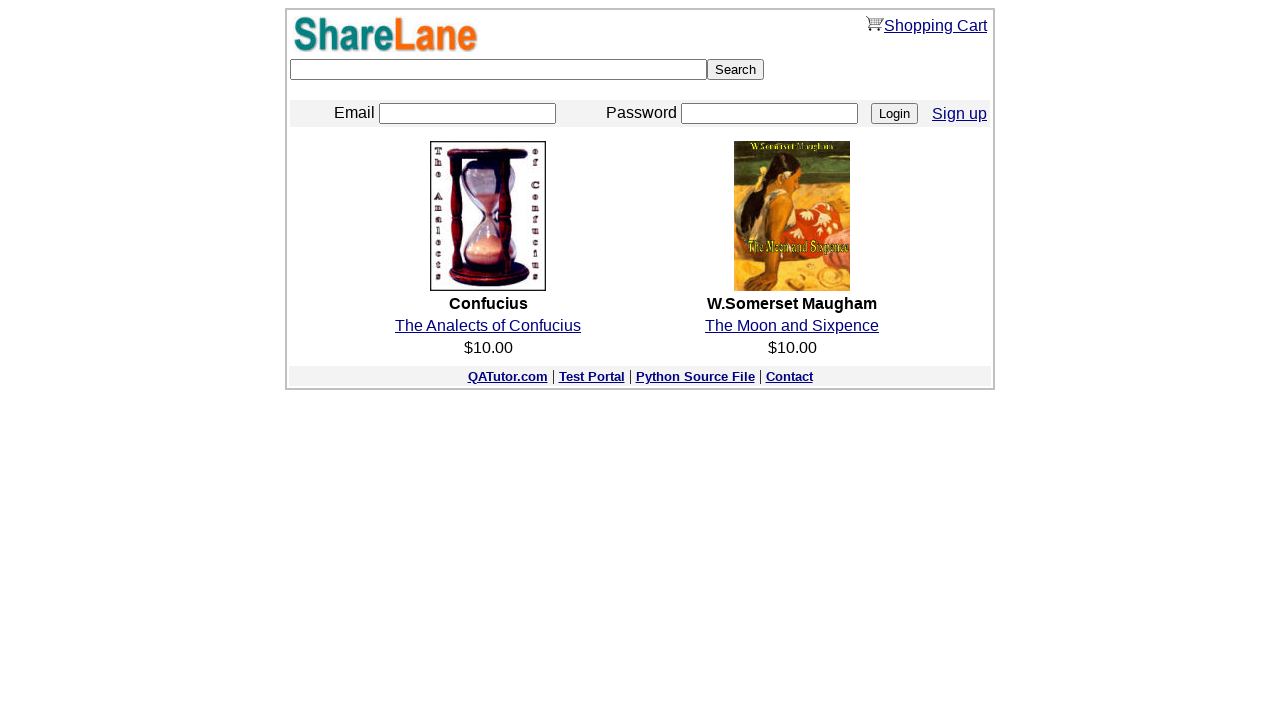

Filled search field with partial word 'Powe' on input[name='keyword']
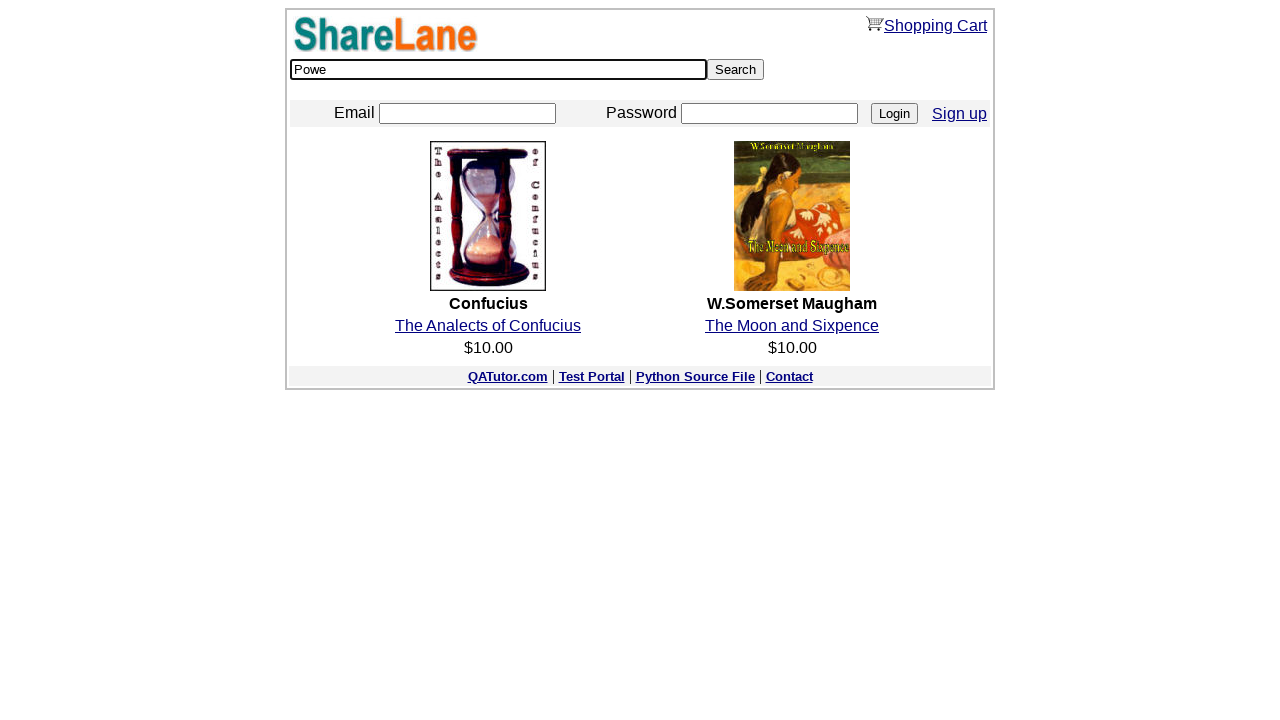

Clicked search button at (736, 70) on input[value='Search']
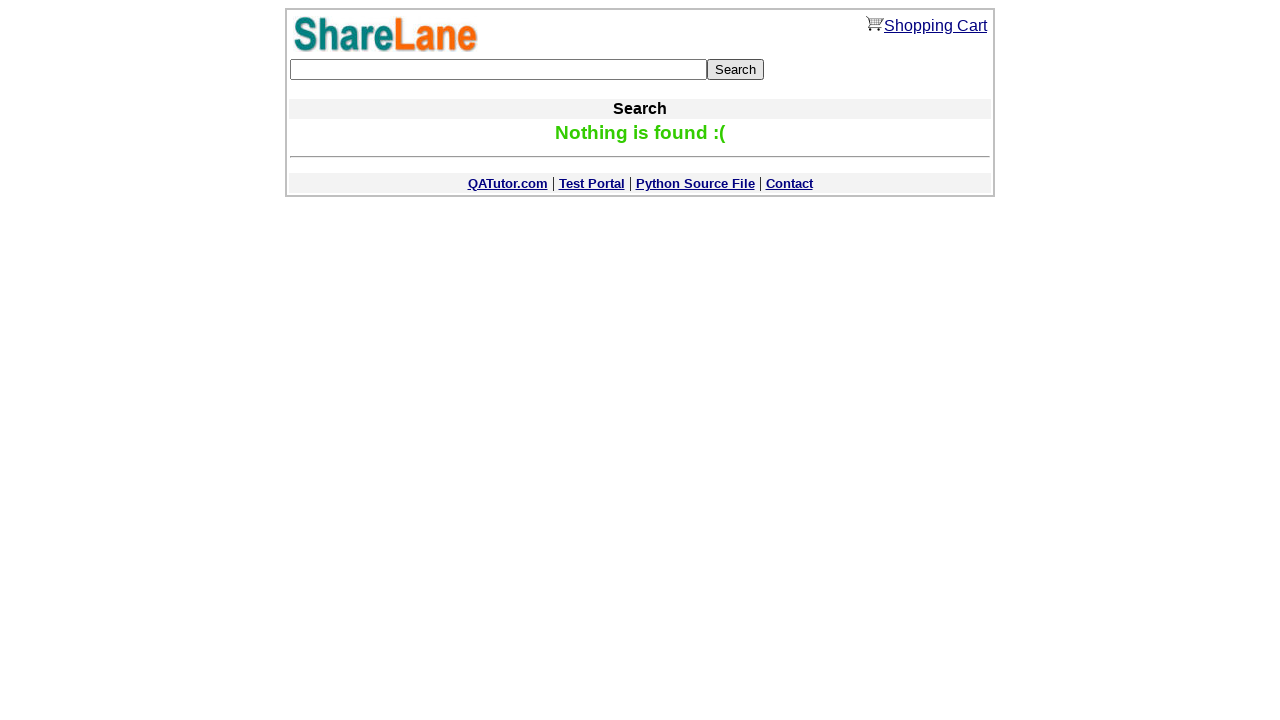

Verified 'Nothing is found :(' message appears for partial word search
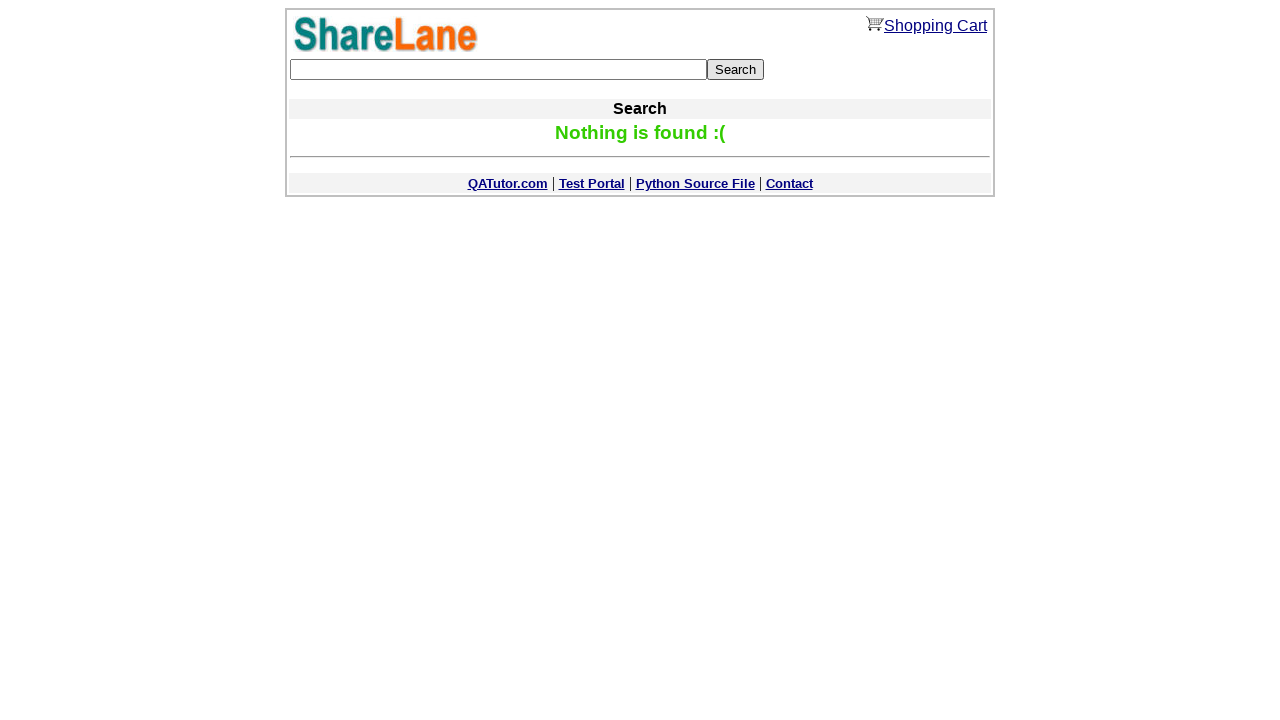

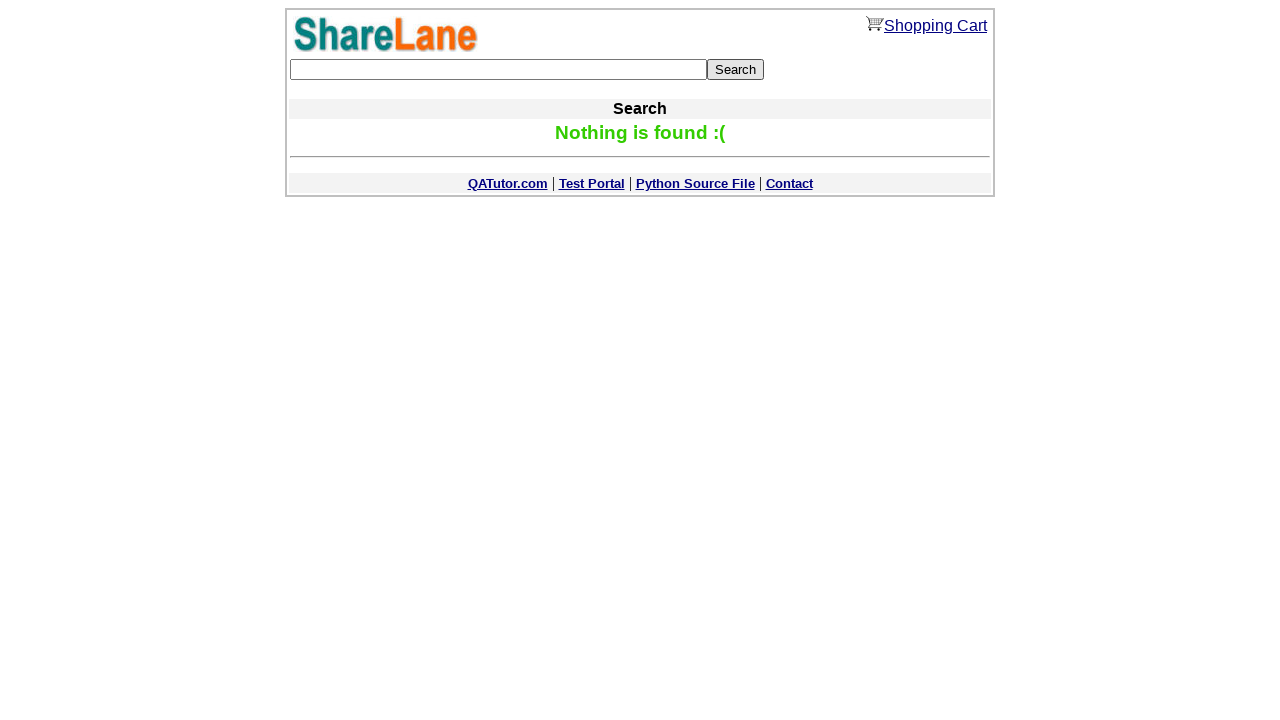